Navigates to quotes.toscrape.com and browses through multiple pages of quotes using pagination

Starting URL: http://quotes.toscrape.com/

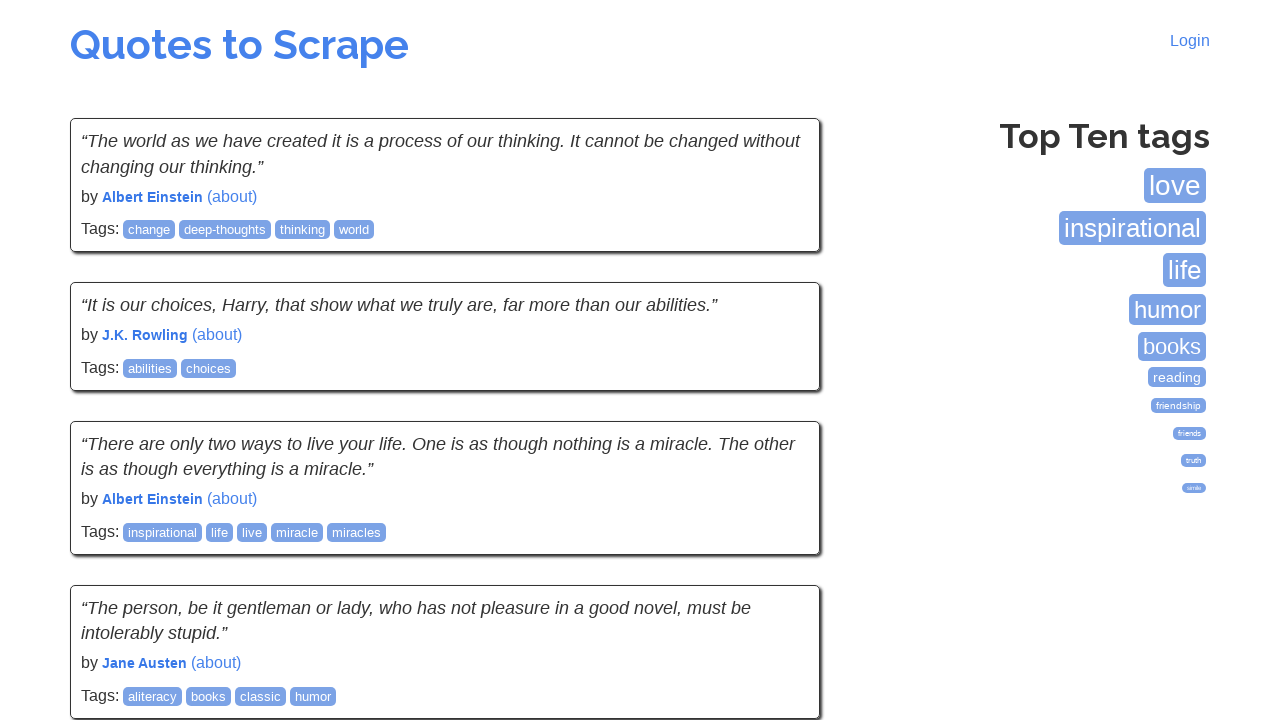

Waited for main content heading to load
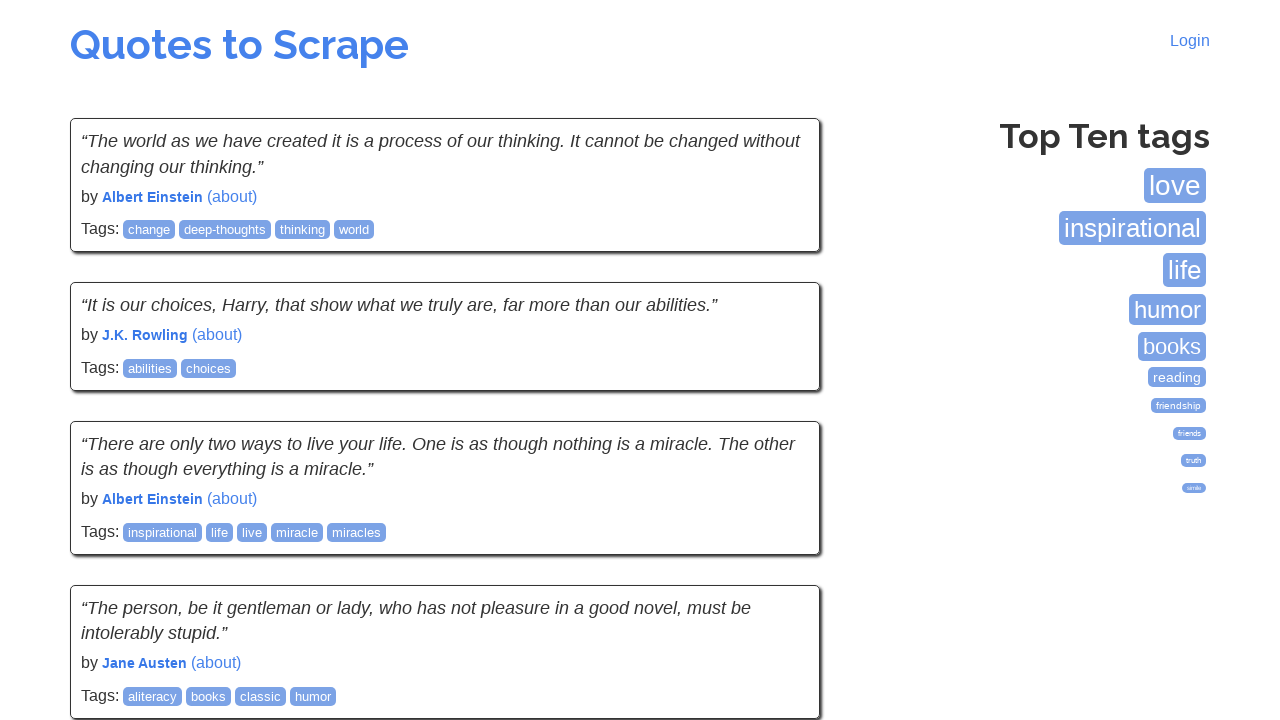

Waited for tags box to be visible
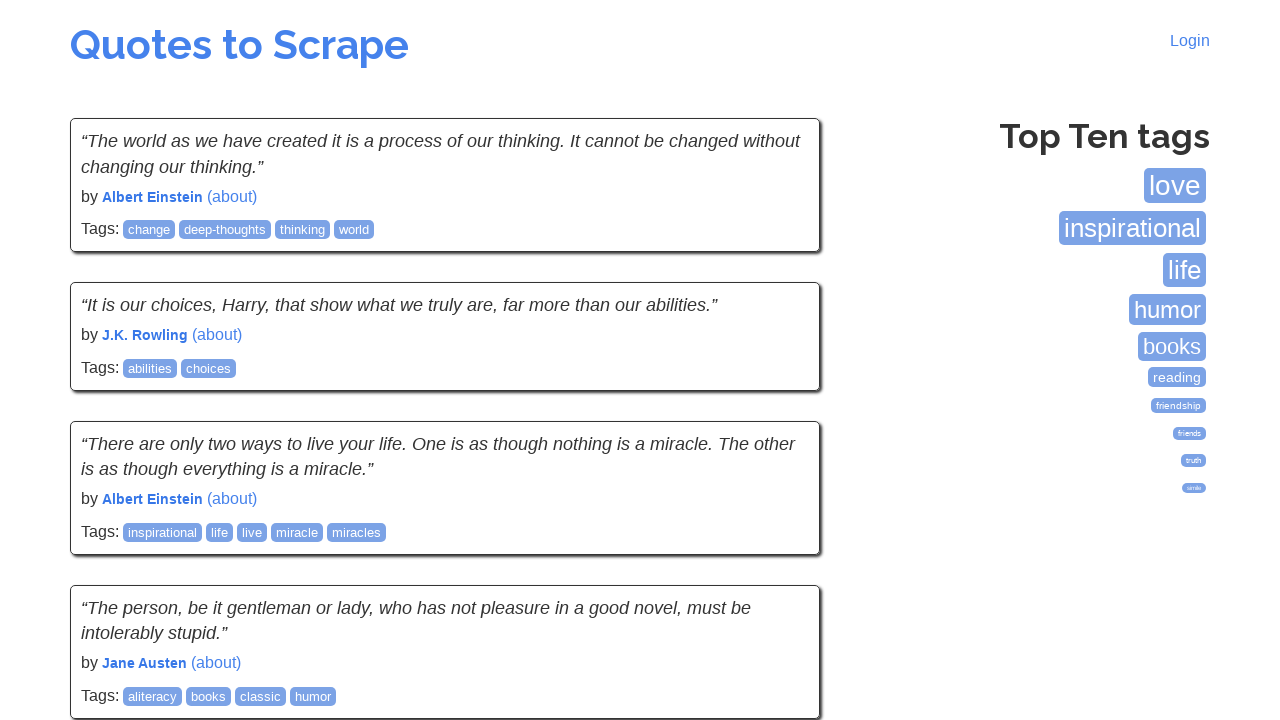

Navigated to page 2 of quotes
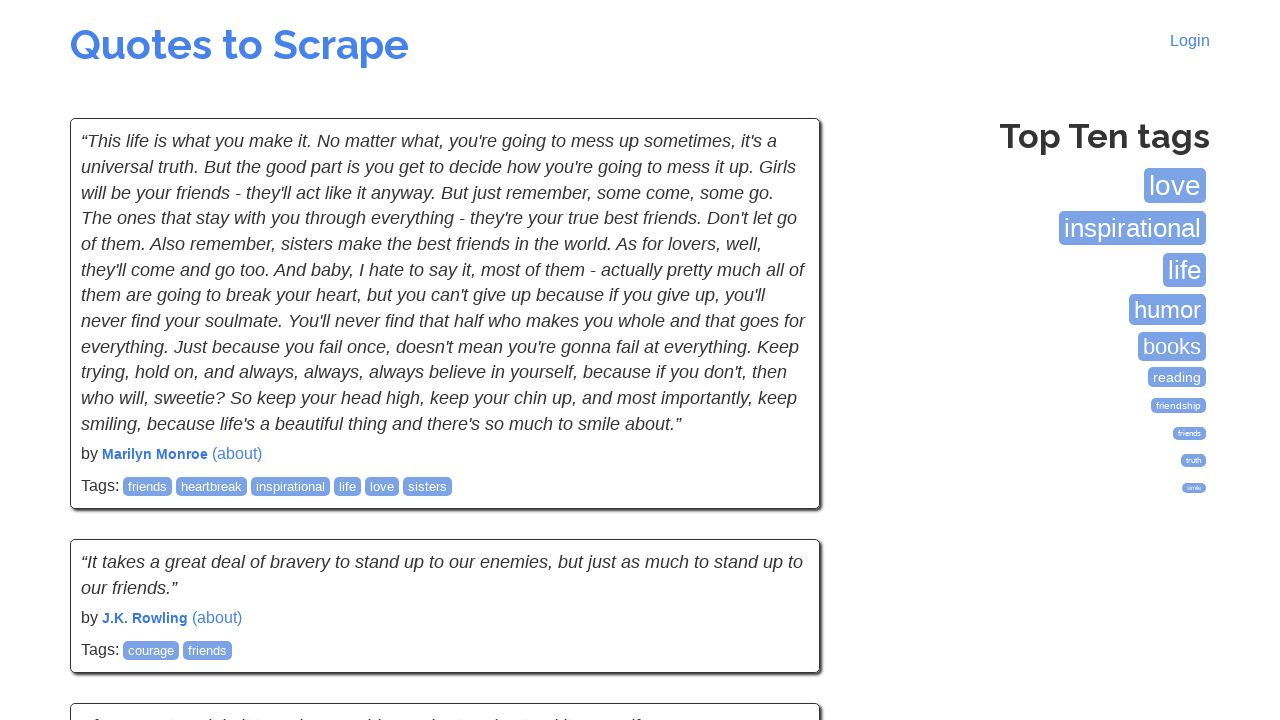

Waited for quotes to load on page 2
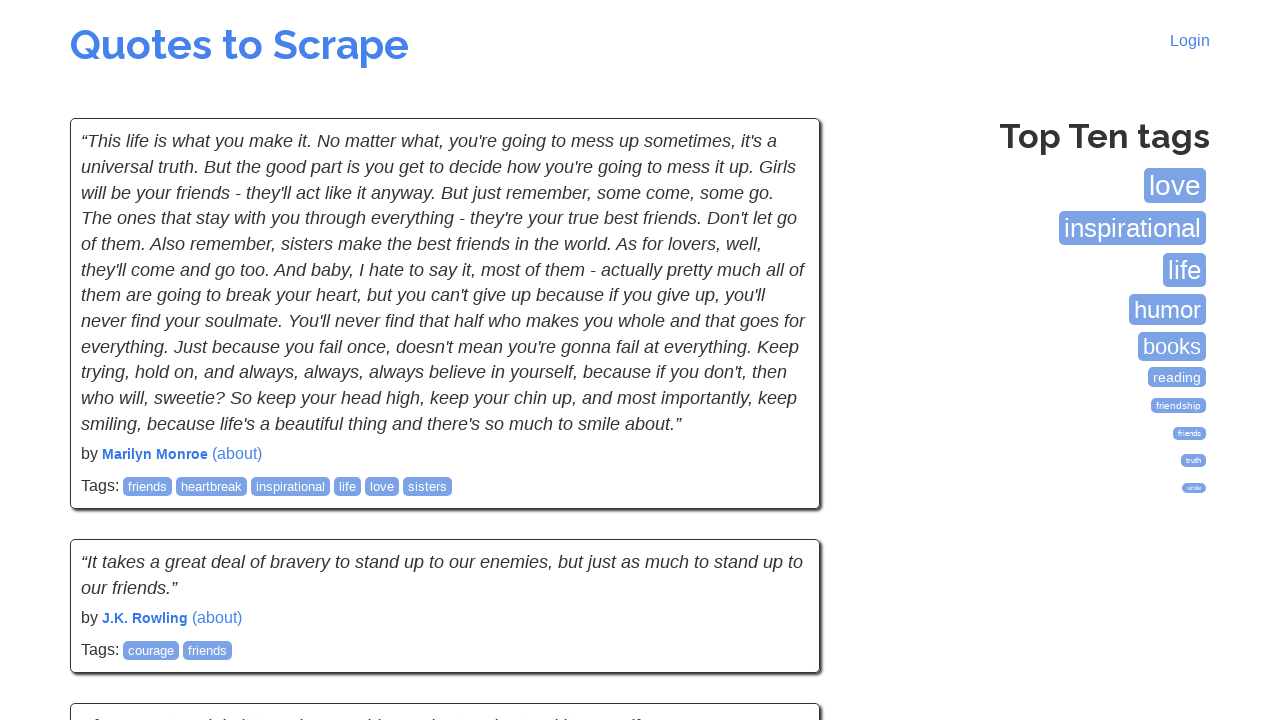

Navigated to page 3 of quotes
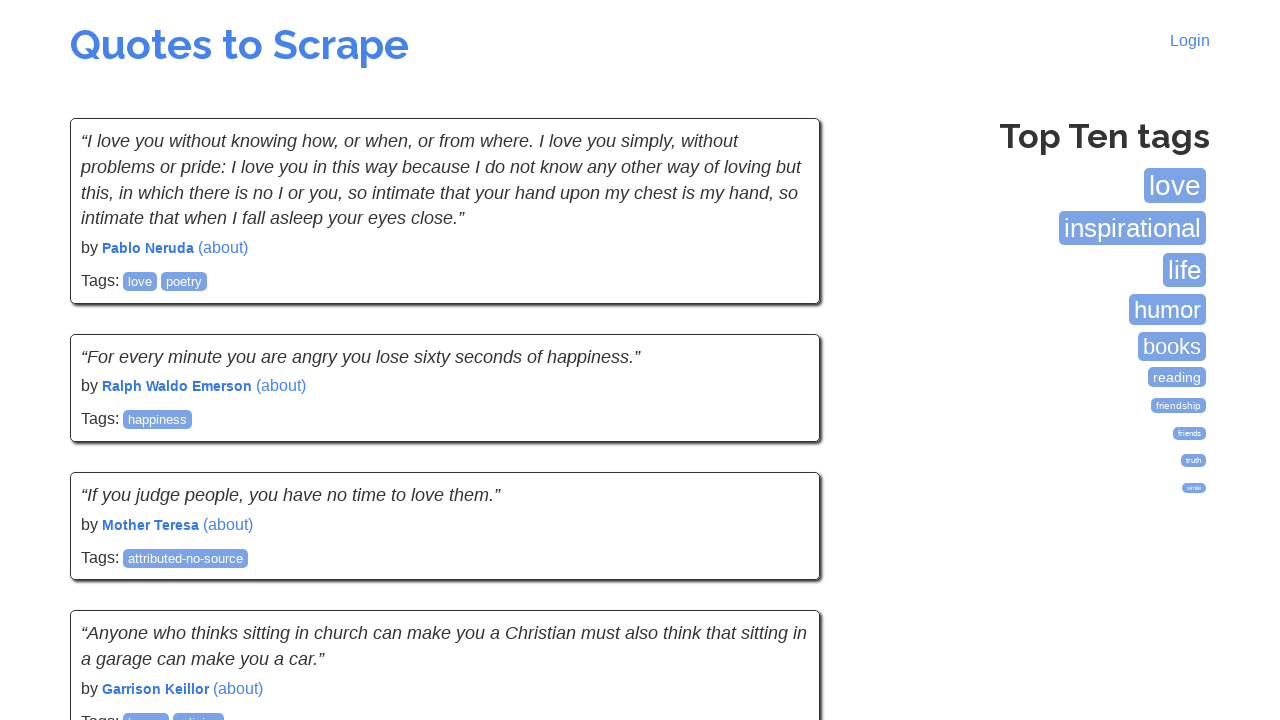

Waited for quotes to load on page 3
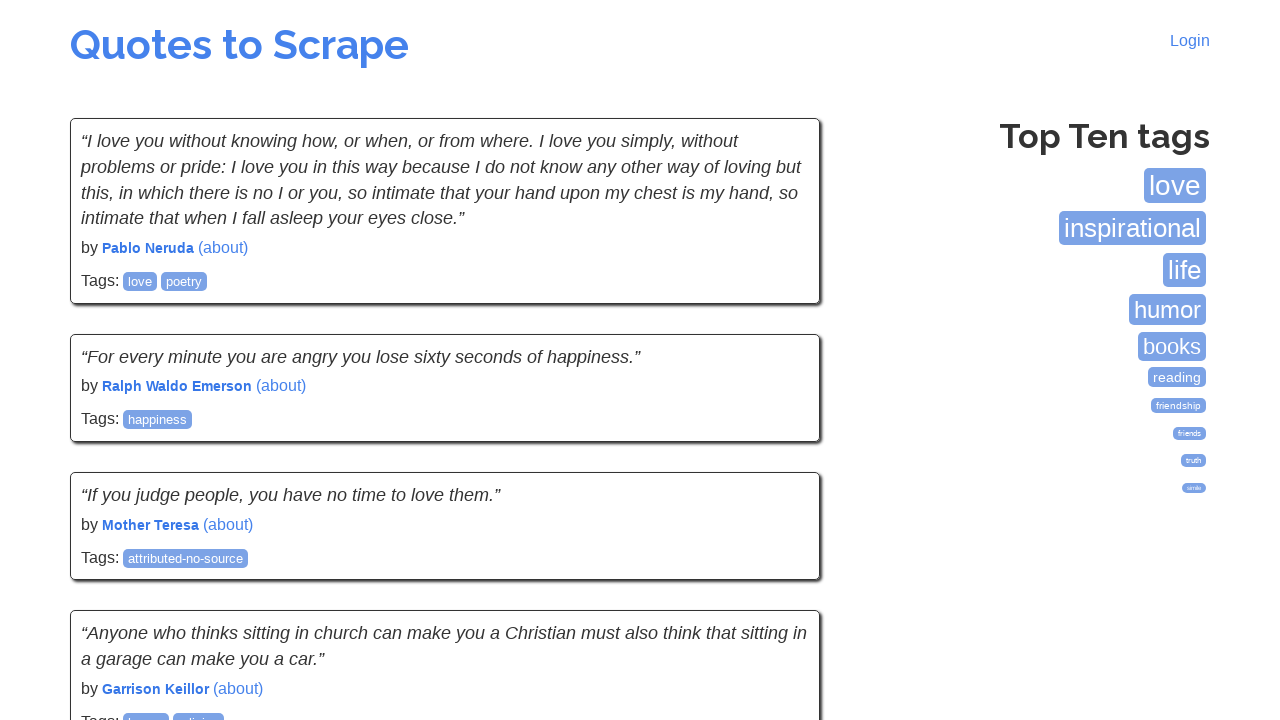

Navigated to page 4 of quotes
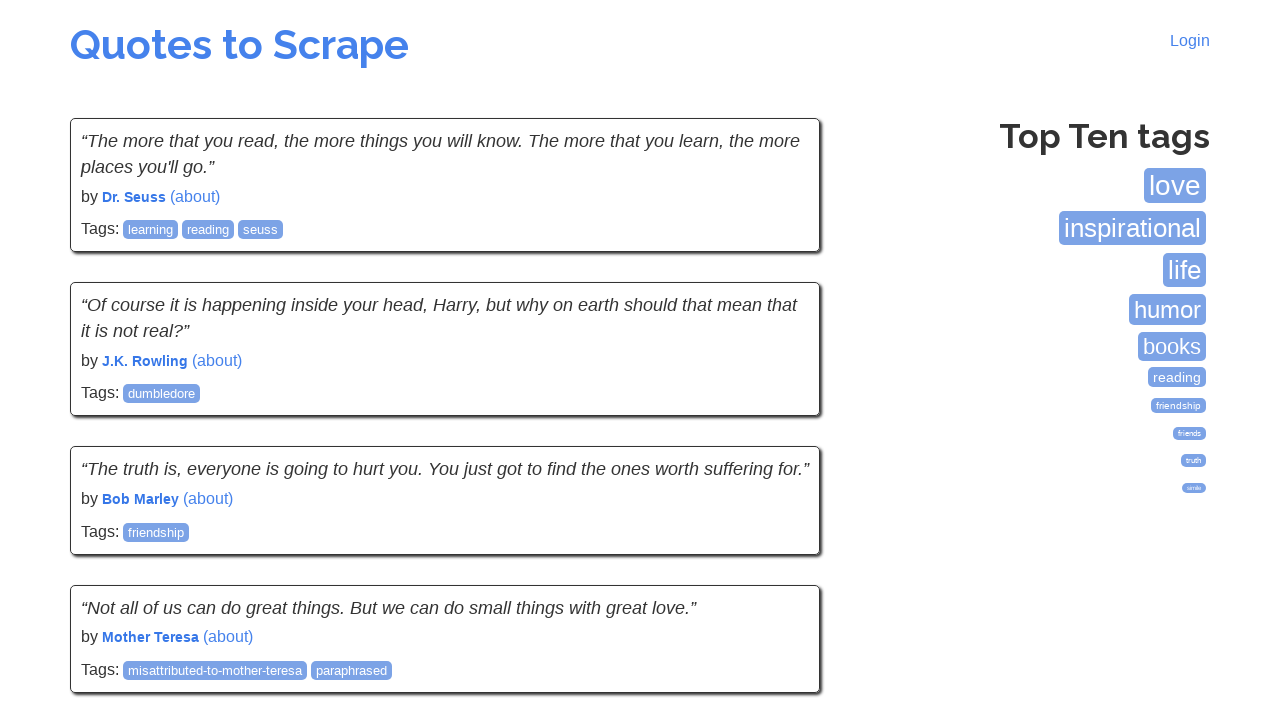

Waited for quotes to load on page 4
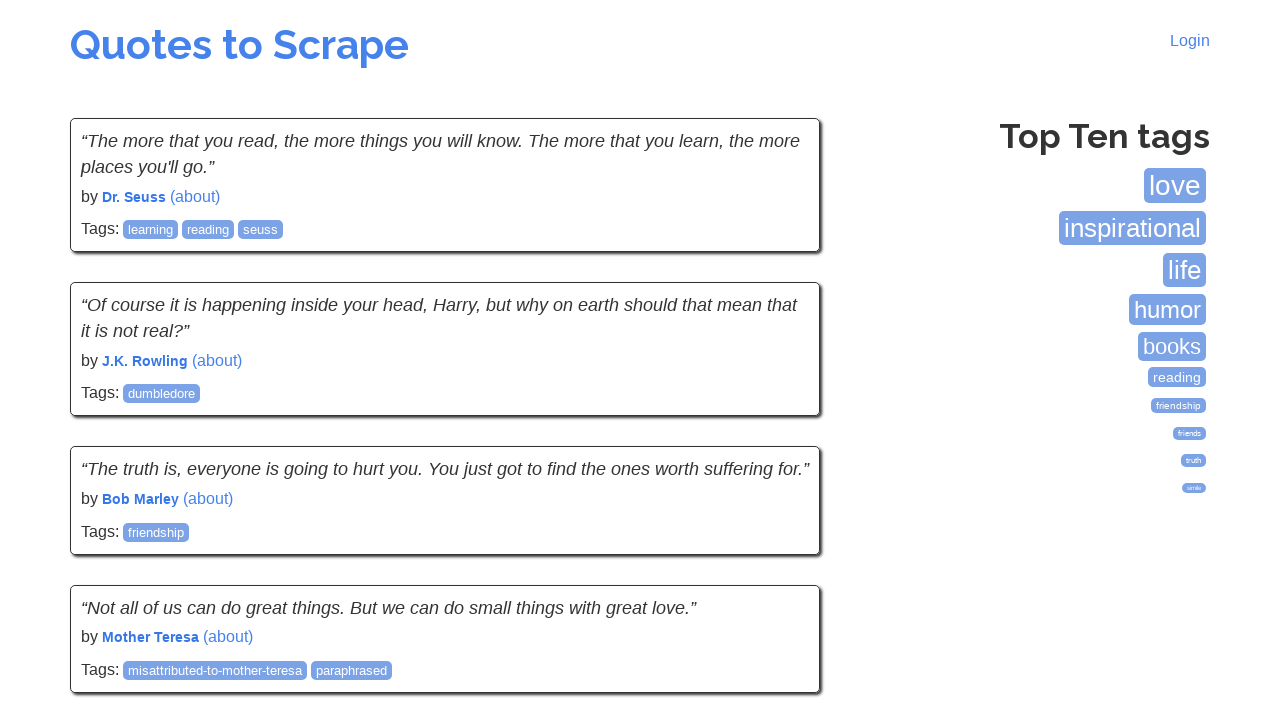

Navigated to page 5 of quotes
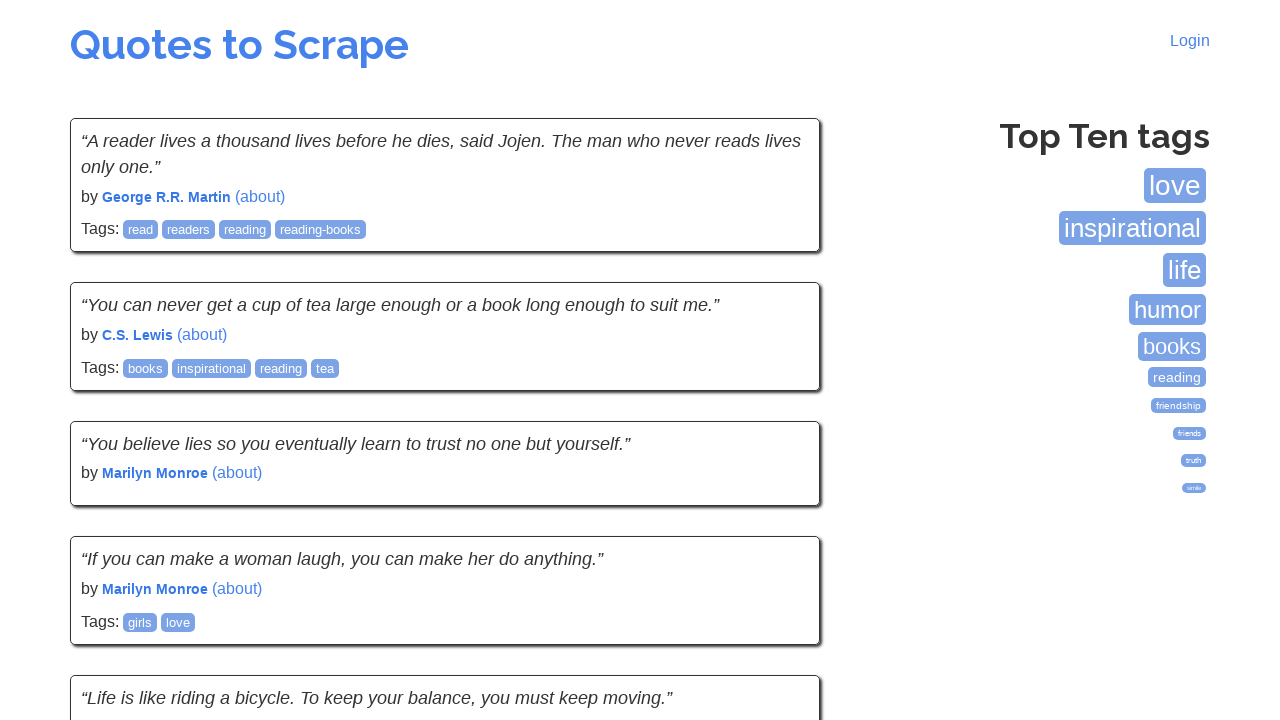

Waited for quotes to load on page 5
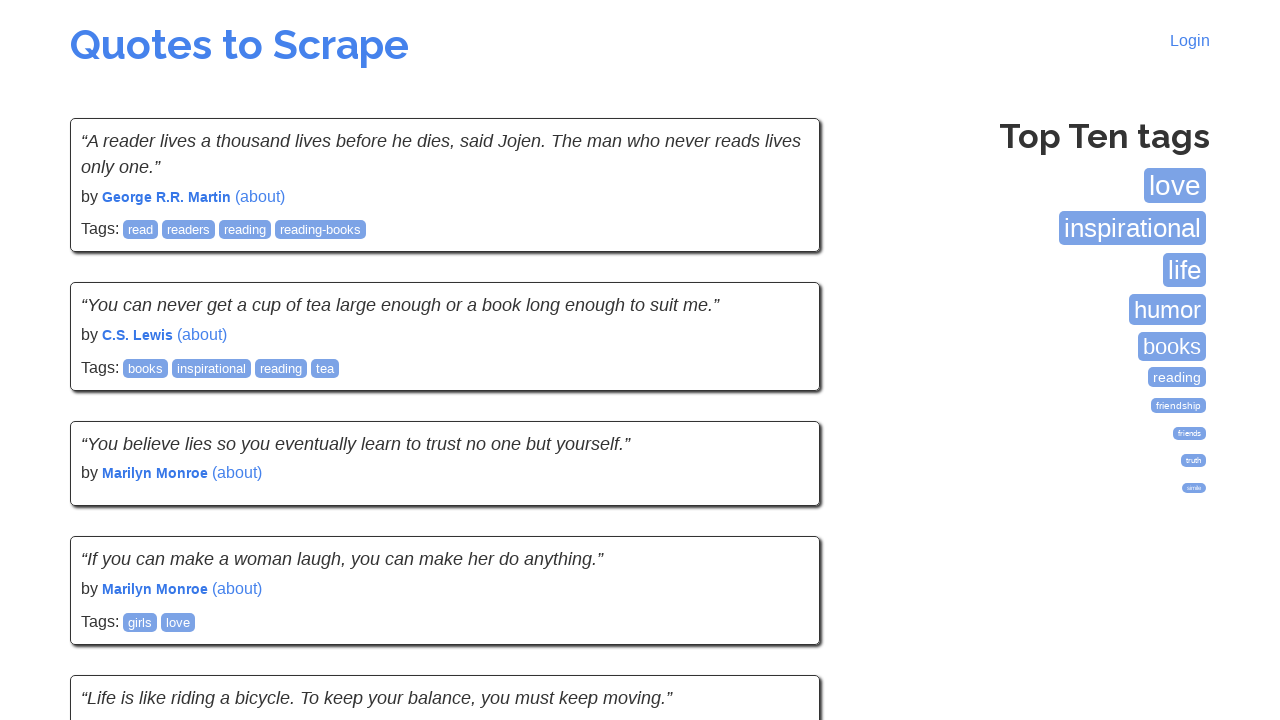

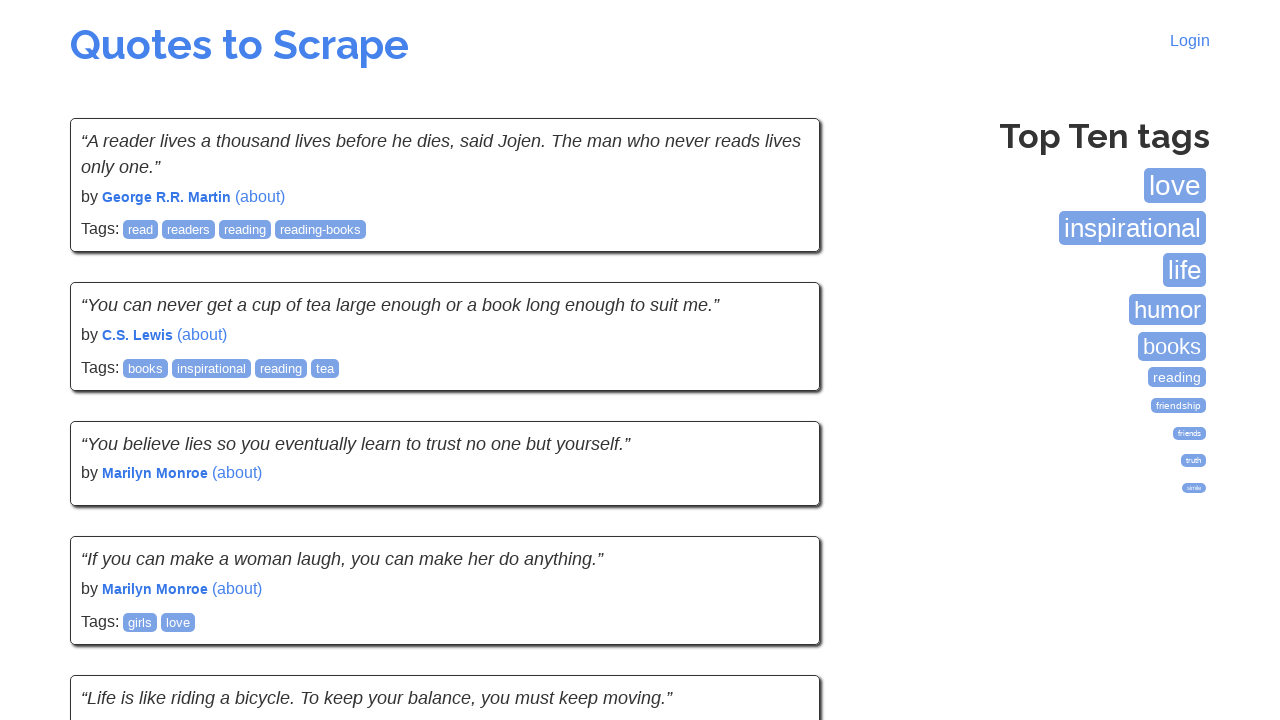